Tests file upload functionality by navigating to the file upload page, uploading a test file, submitting it, and verifying the upload was successful.

Starting URL: https://the-internet.herokuapp.com/

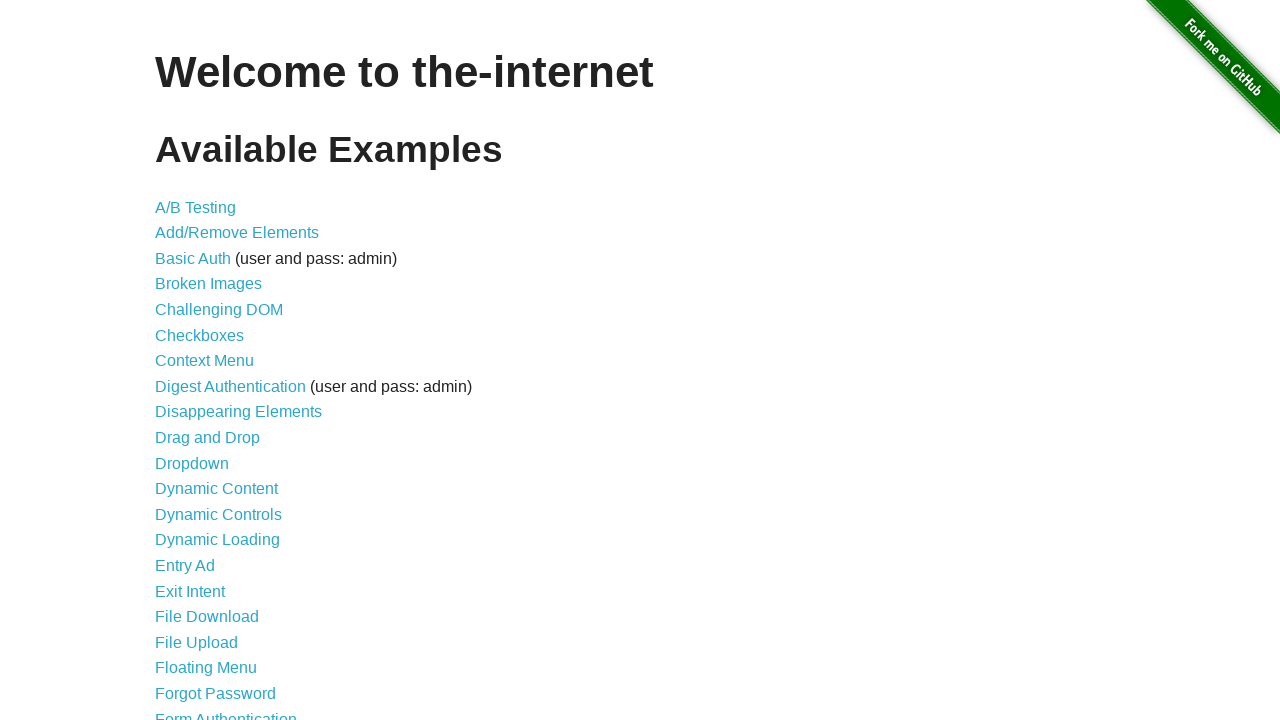

Clicked on File Upload link from the landing page at (196, 642) on a[href='/upload']
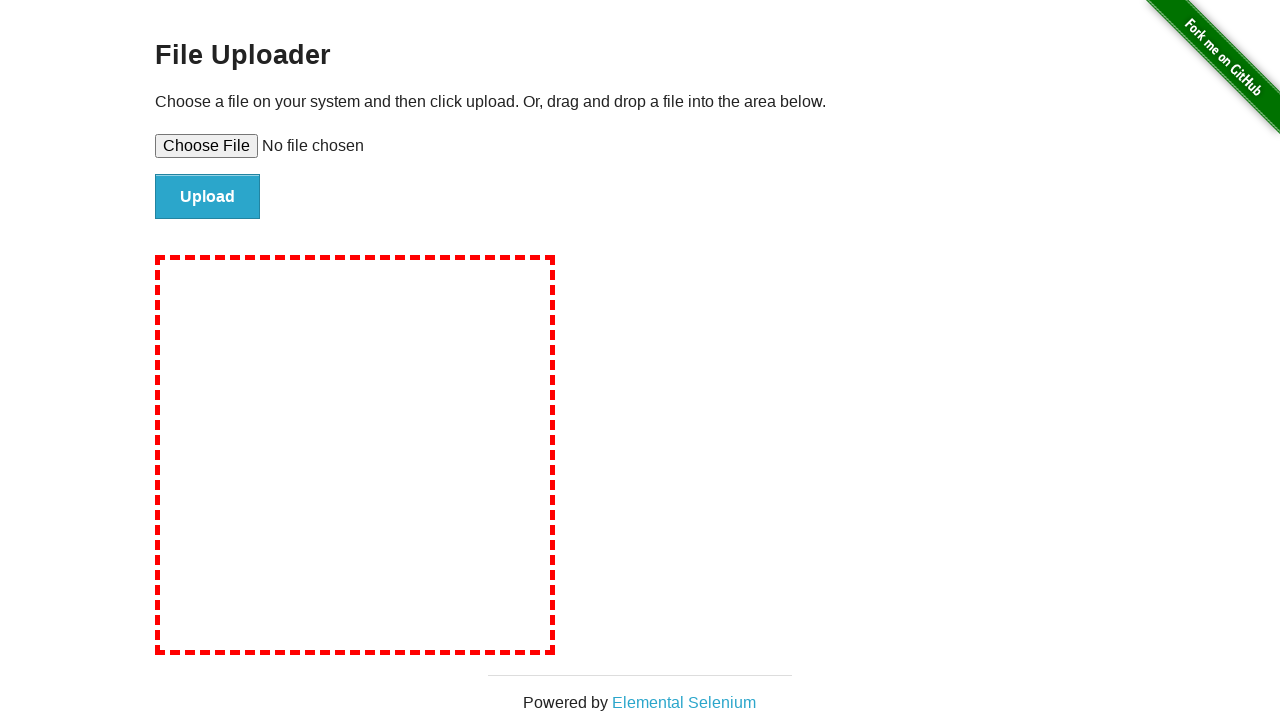

File upload page loaded and file input element is visible
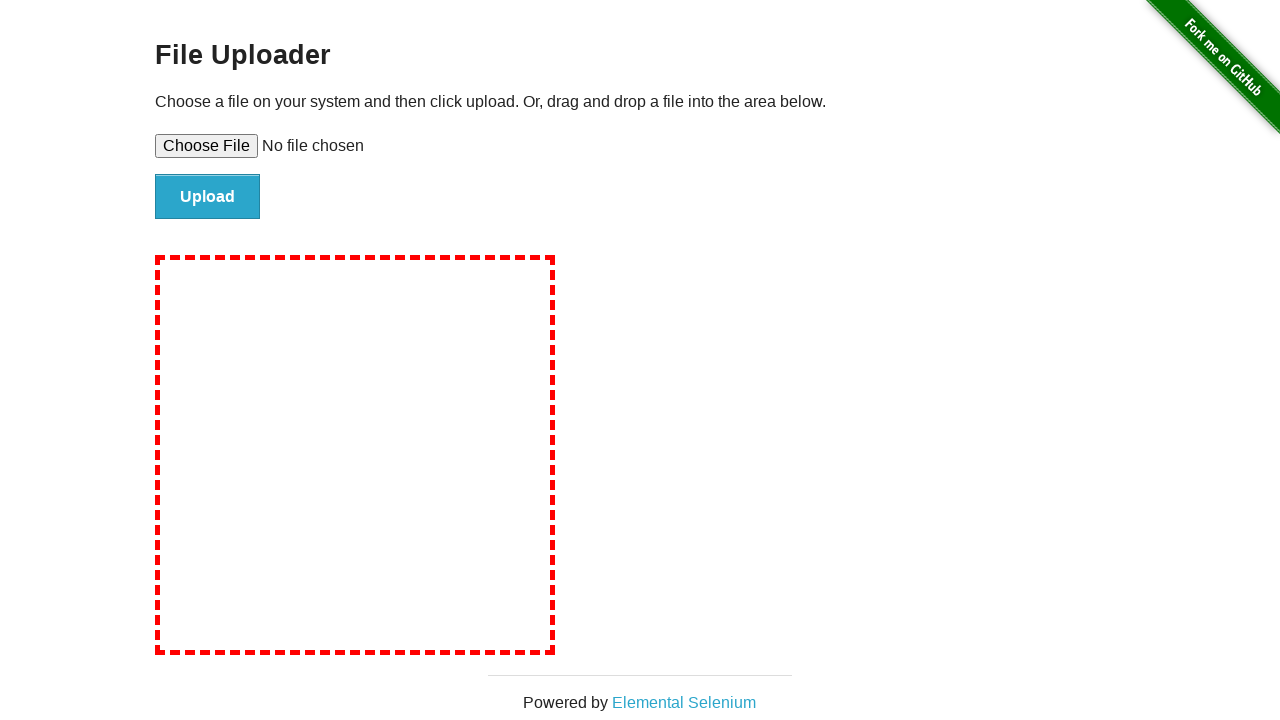

Created temporary test file with content
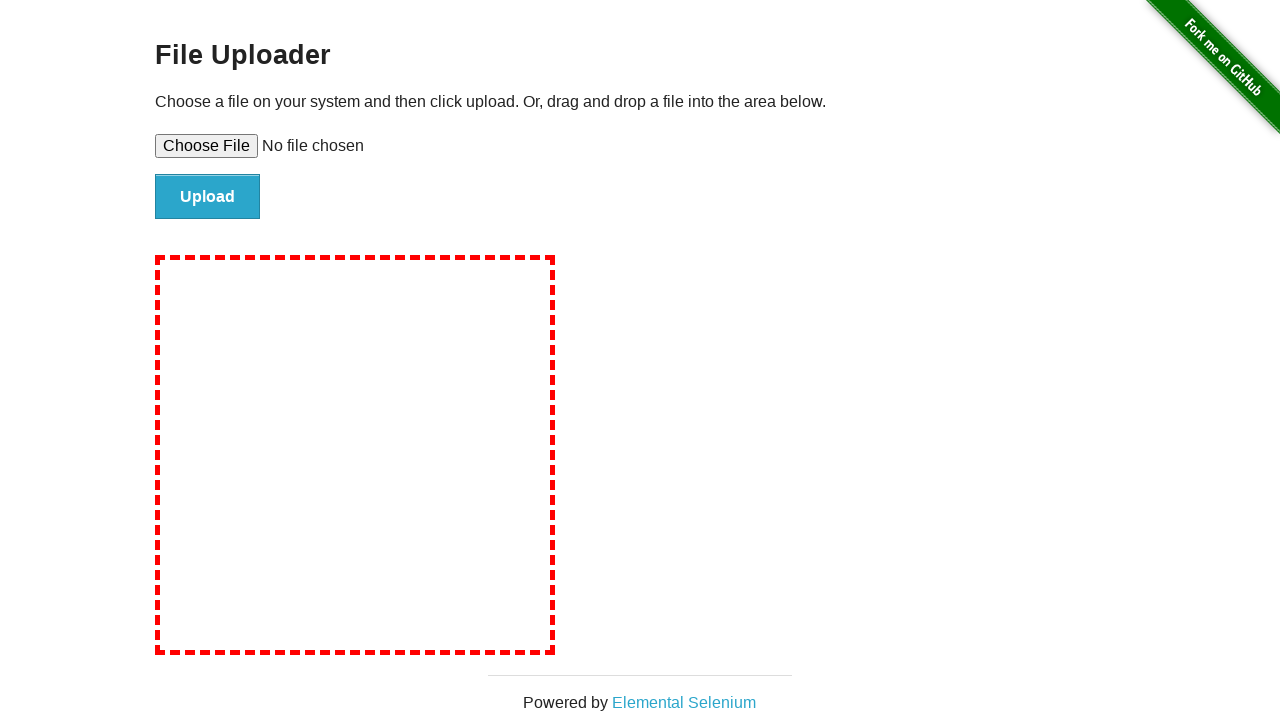

Selected test file in the file upload input
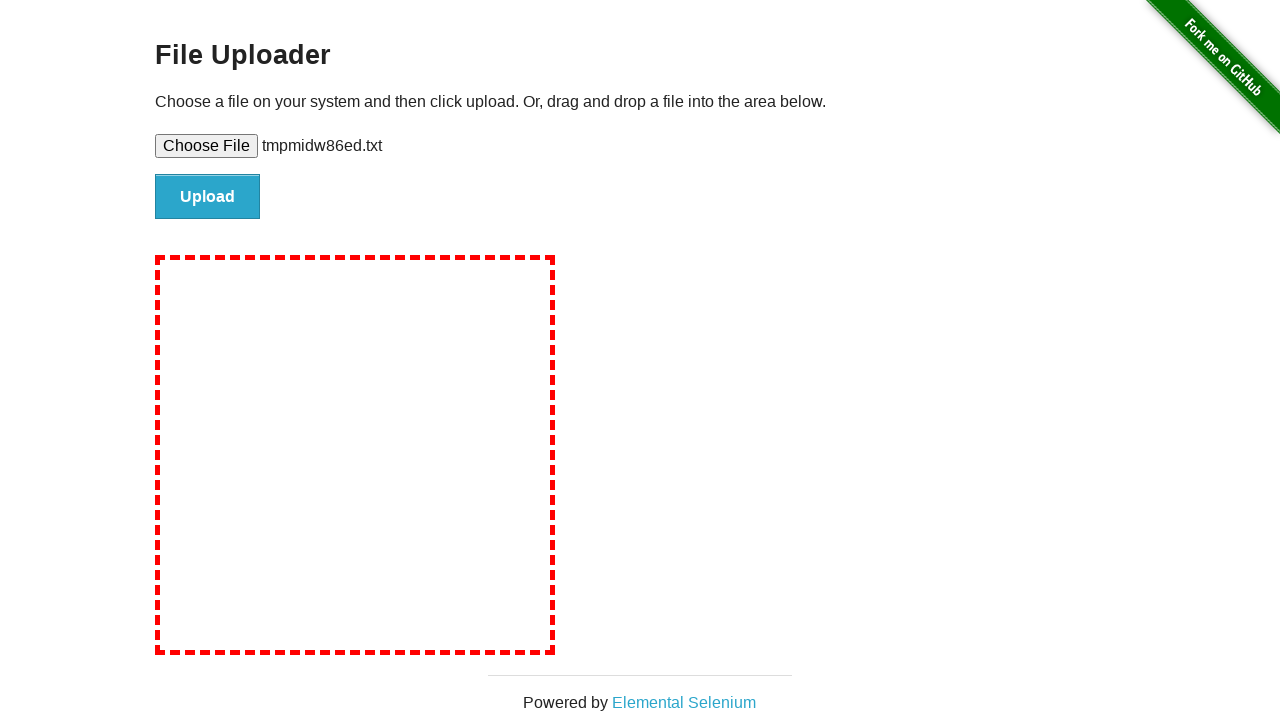

Clicked the Upload button to submit the file at (208, 197) on #file-submit
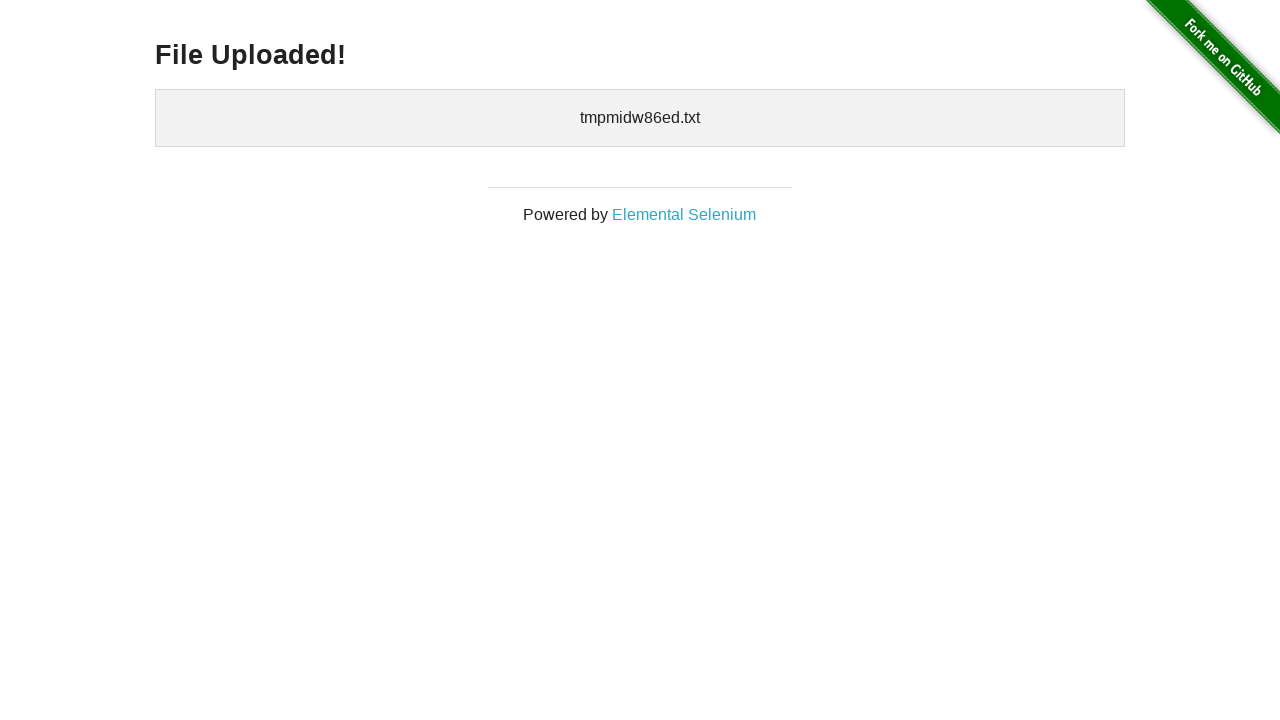

File upload was successful - uploaded files section is visible
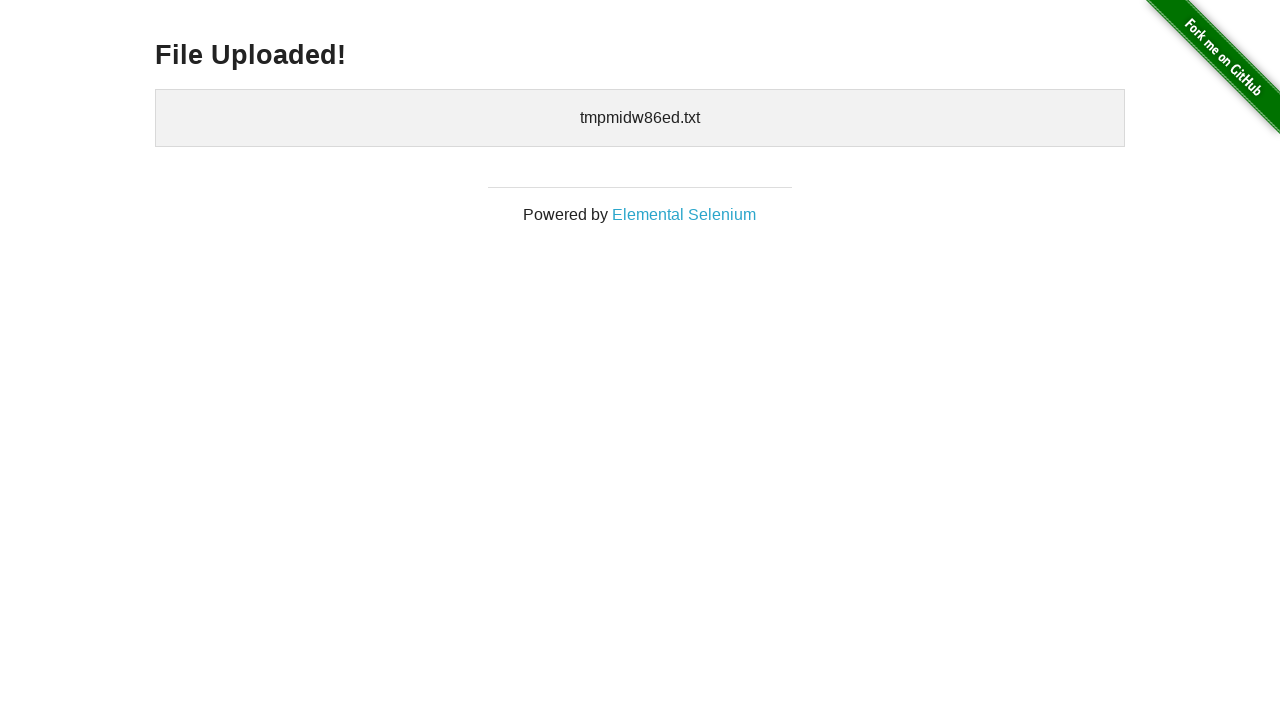

Cleaned up temporary test file
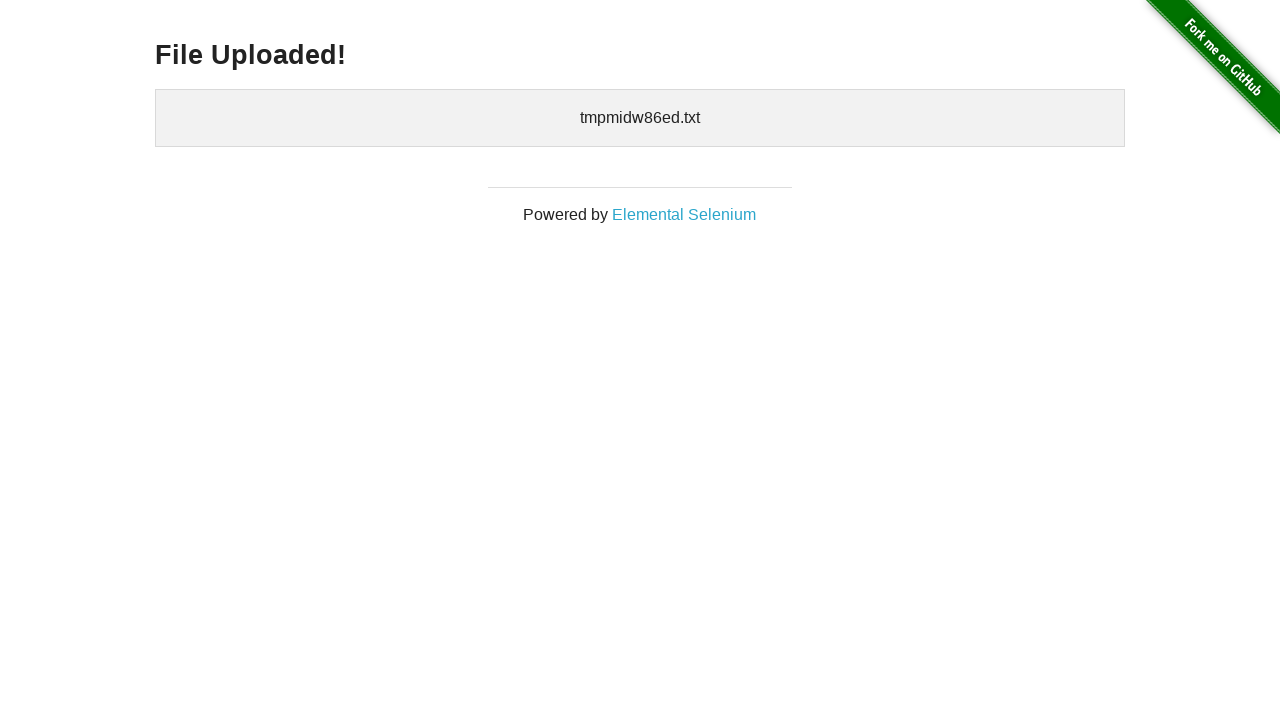

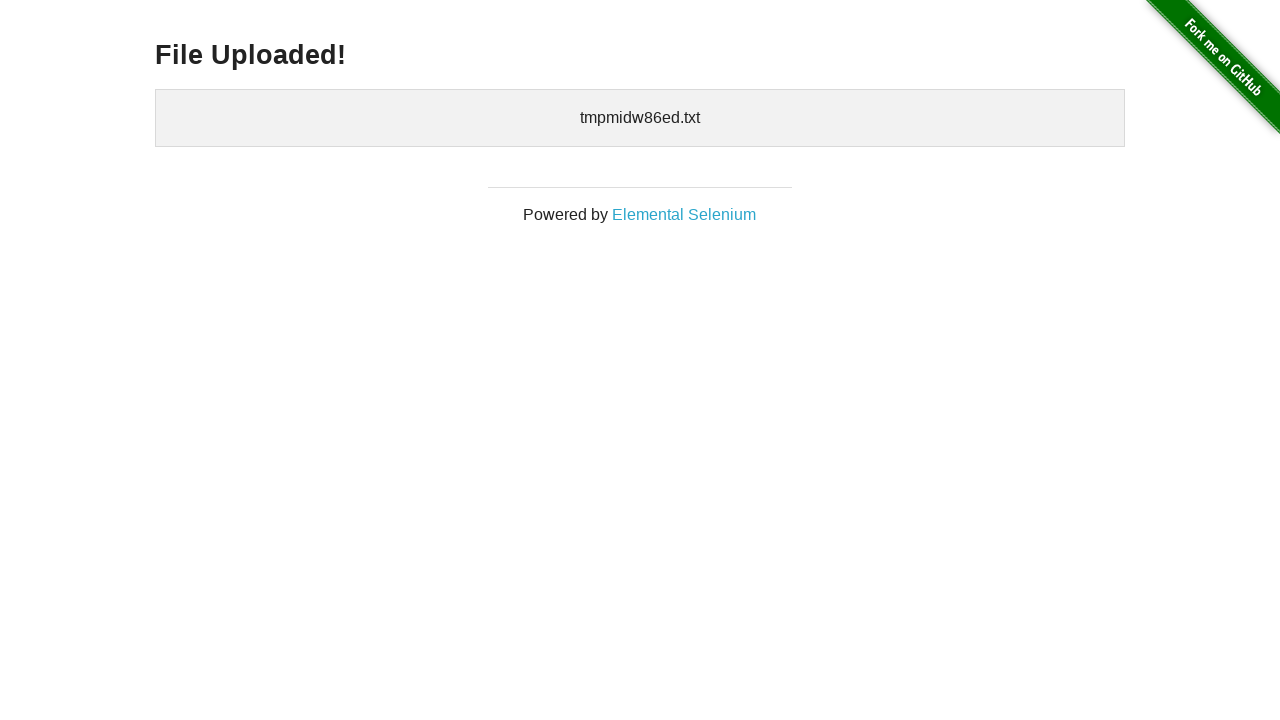